Tests keyboard input functionality by clicking on an input field and sending various key press events including Enter and Arrow Right

Starting URL: http://the-internet.herokuapp.com/key_presses

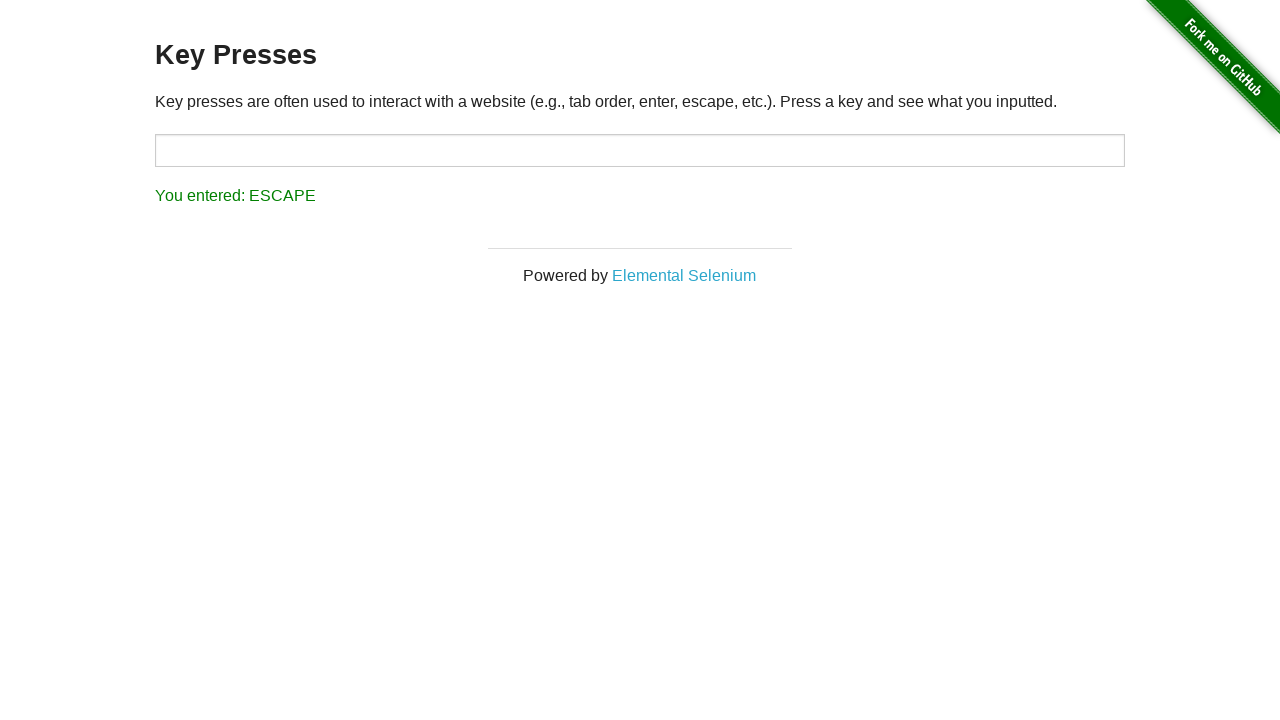

Clicked on the target input field at (640, 150) on xpath=//input[@id='target']
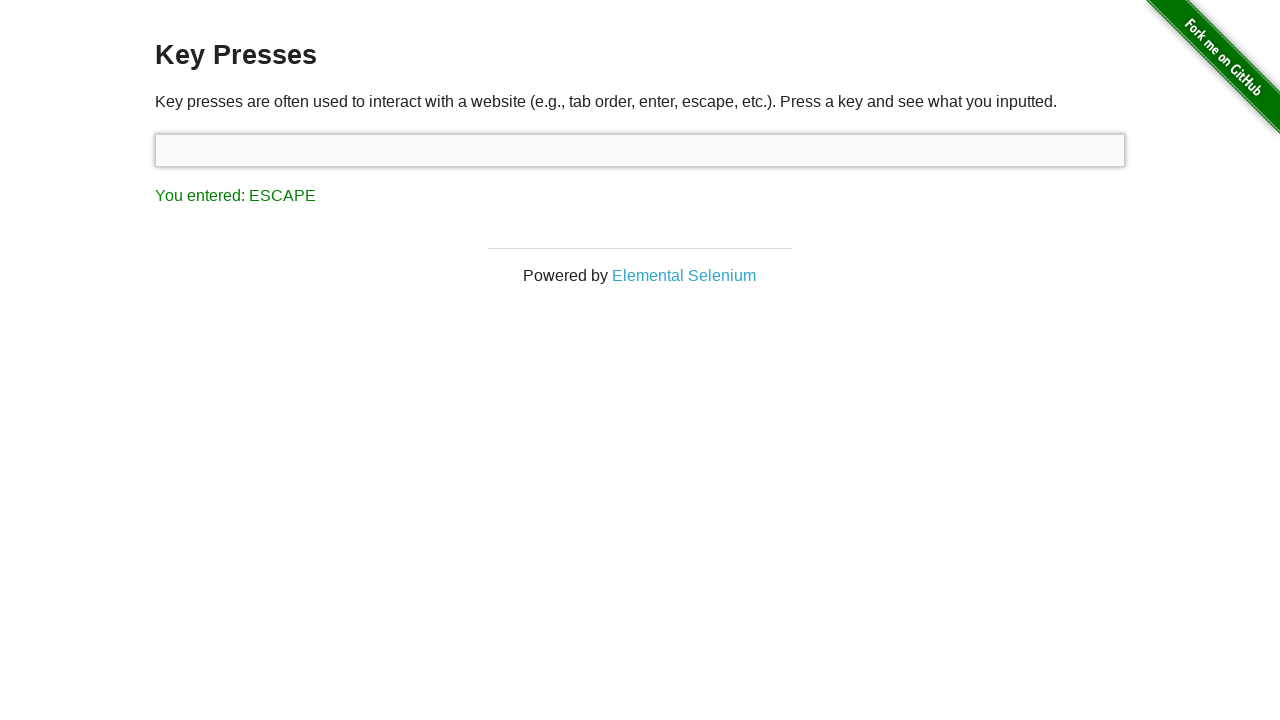

Pressed Enter key
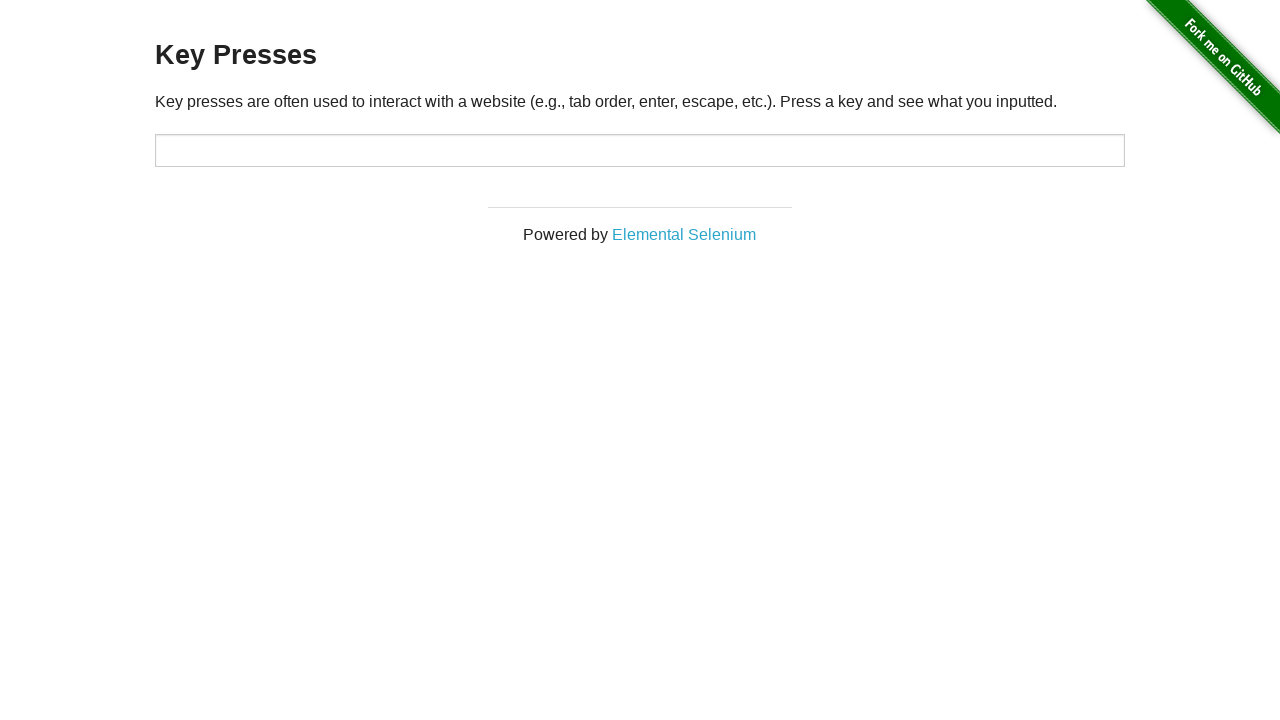

Pressed Arrow Right key
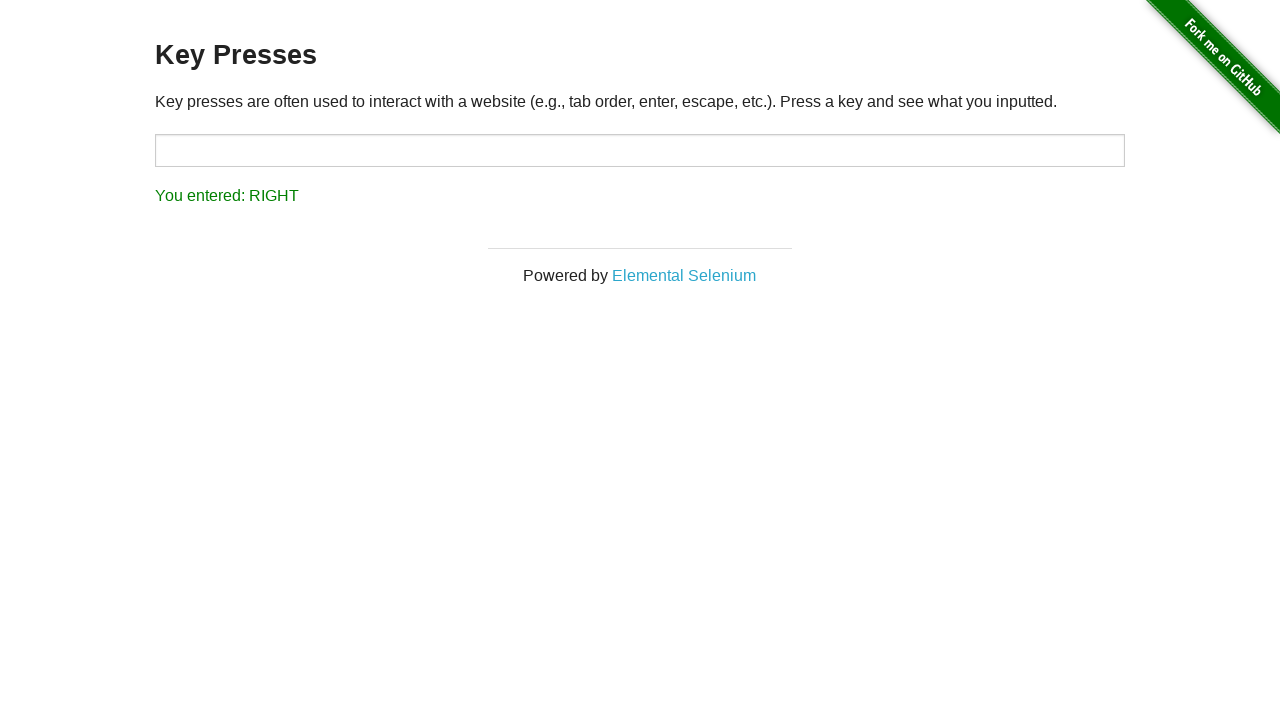

Verified page title
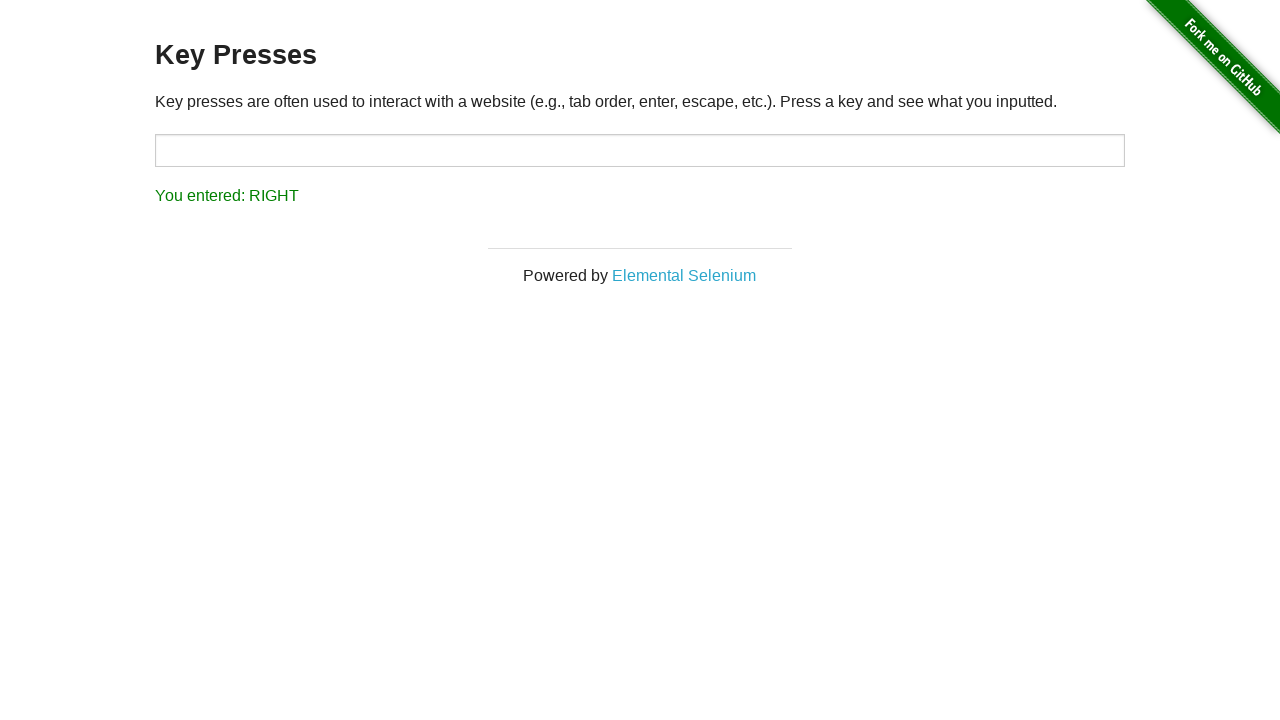

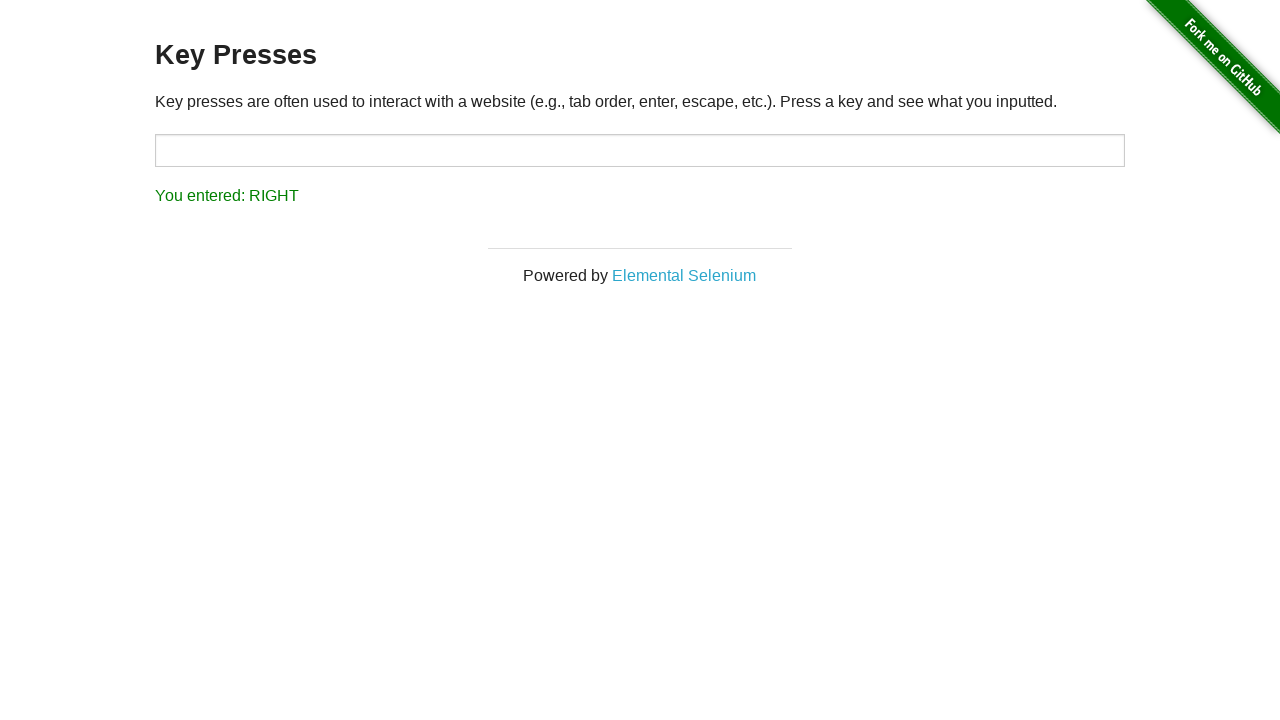